Tests that todo data persists after page reload, including completed state.

Starting URL: https://demo.playwright.dev/todomvc

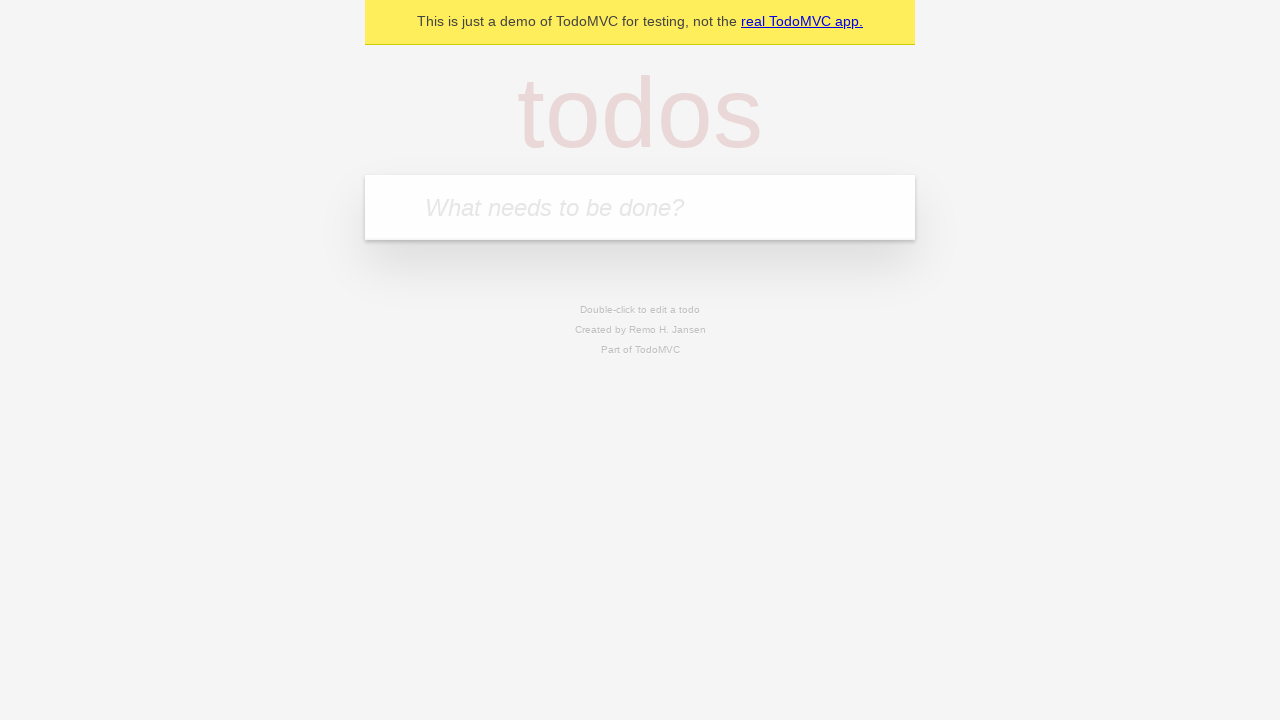

Filled todo input with 'buy some cheese' on internal:attr=[placeholder="What needs to be done?"i]
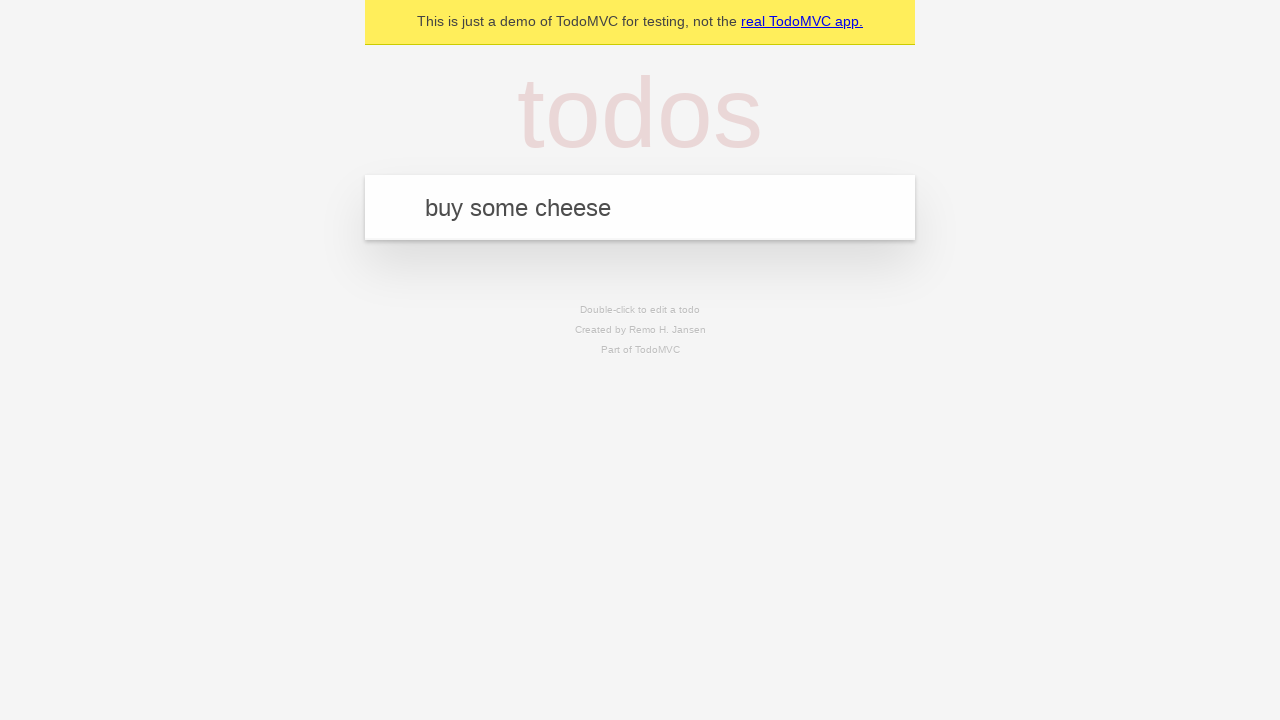

Pressed Enter to create first todo item on internal:attr=[placeholder="What needs to be done?"i]
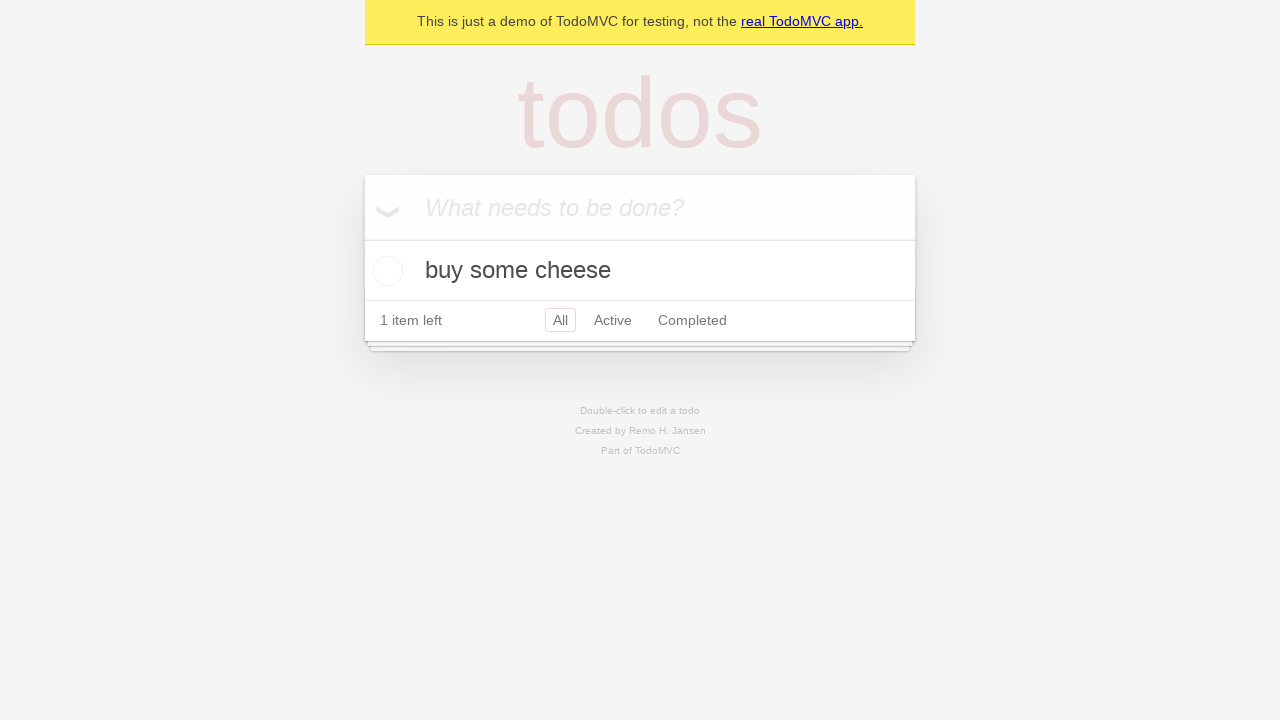

Filled todo input with 'feed the cat' on internal:attr=[placeholder="What needs to be done?"i]
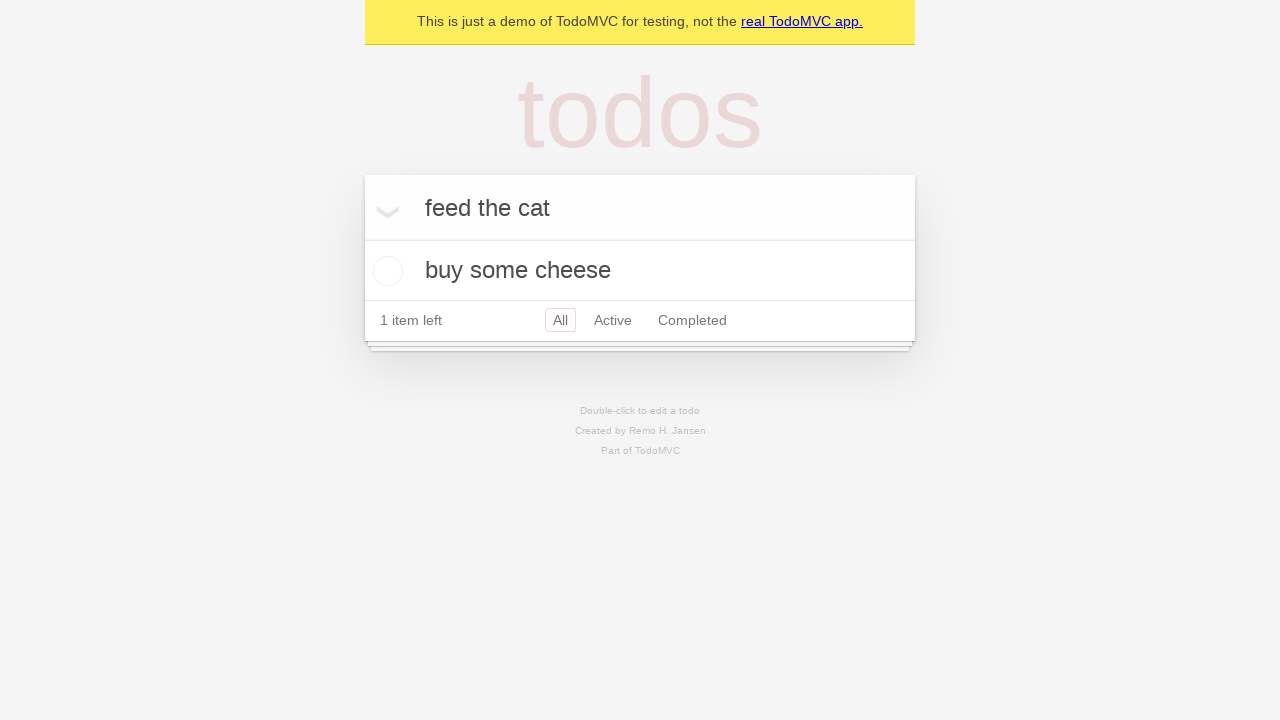

Pressed Enter to create second todo item on internal:attr=[placeholder="What needs to be done?"i]
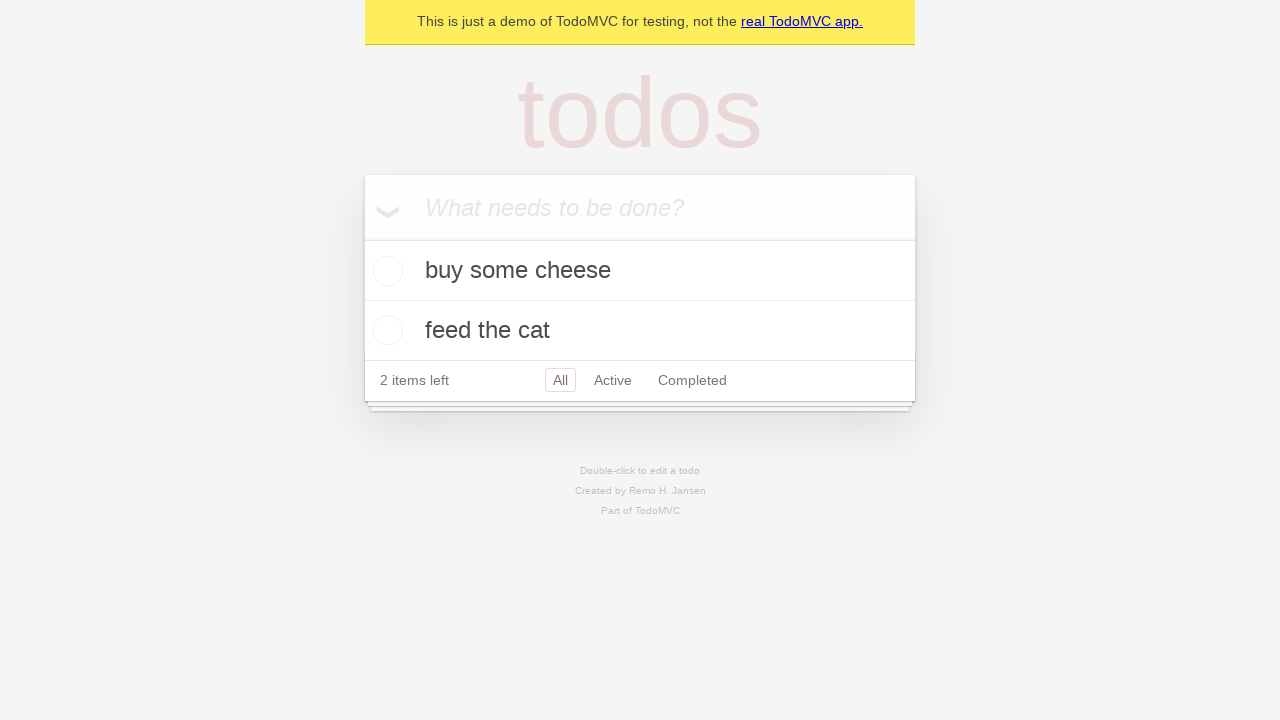

Located all todo items
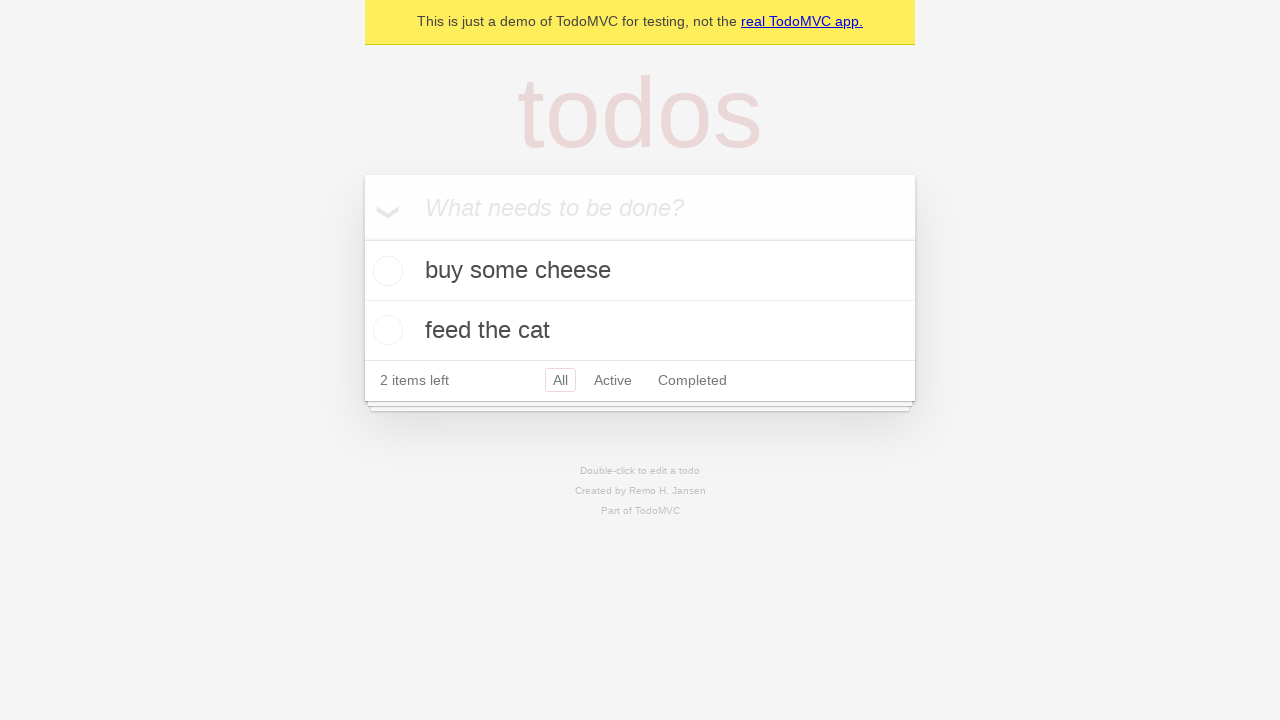

Located checkbox for first todo item
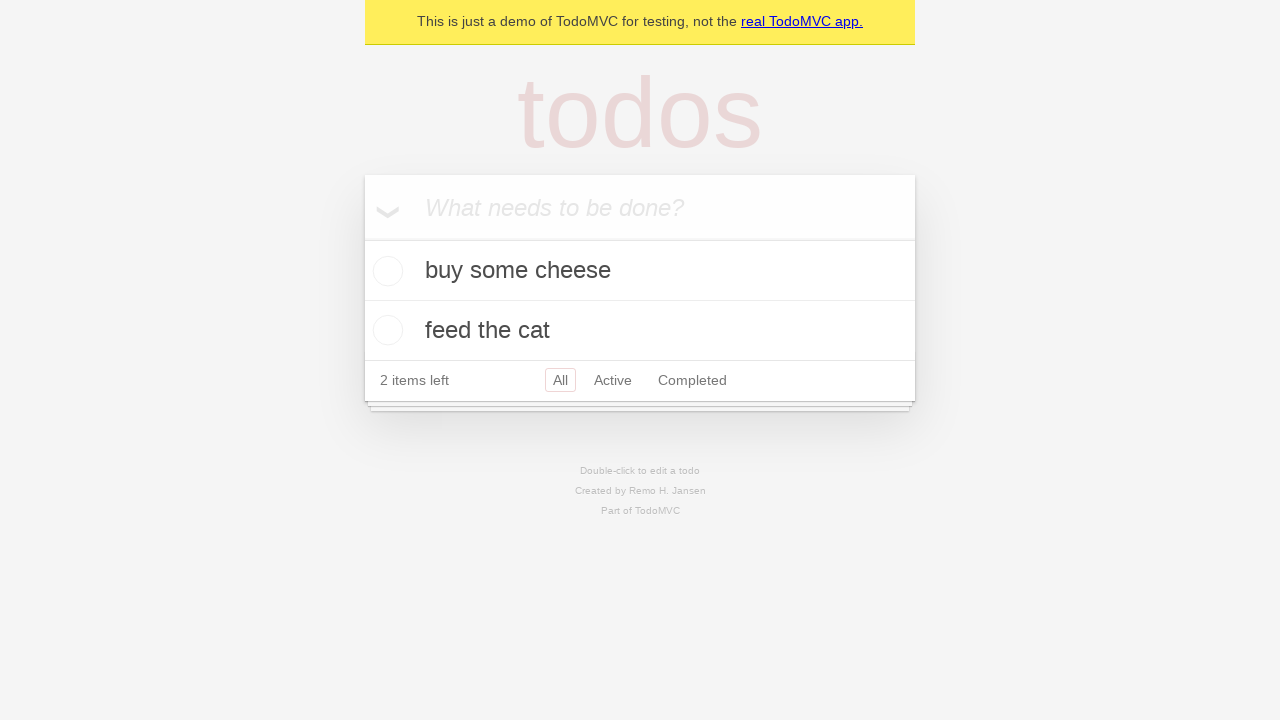

Checked the first todo item at (385, 271) on internal:testid=[data-testid="todo-item"s] >> nth=0 >> internal:role=checkbox
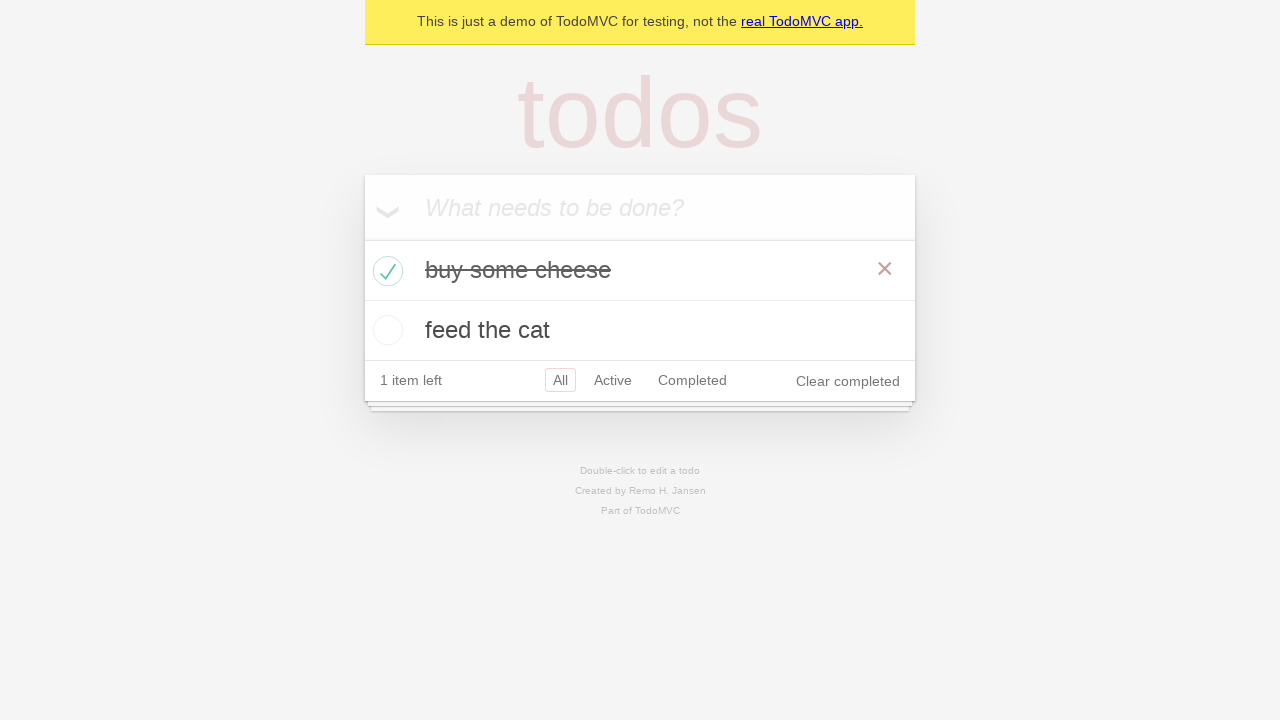

Reloaded the page to test data persistence
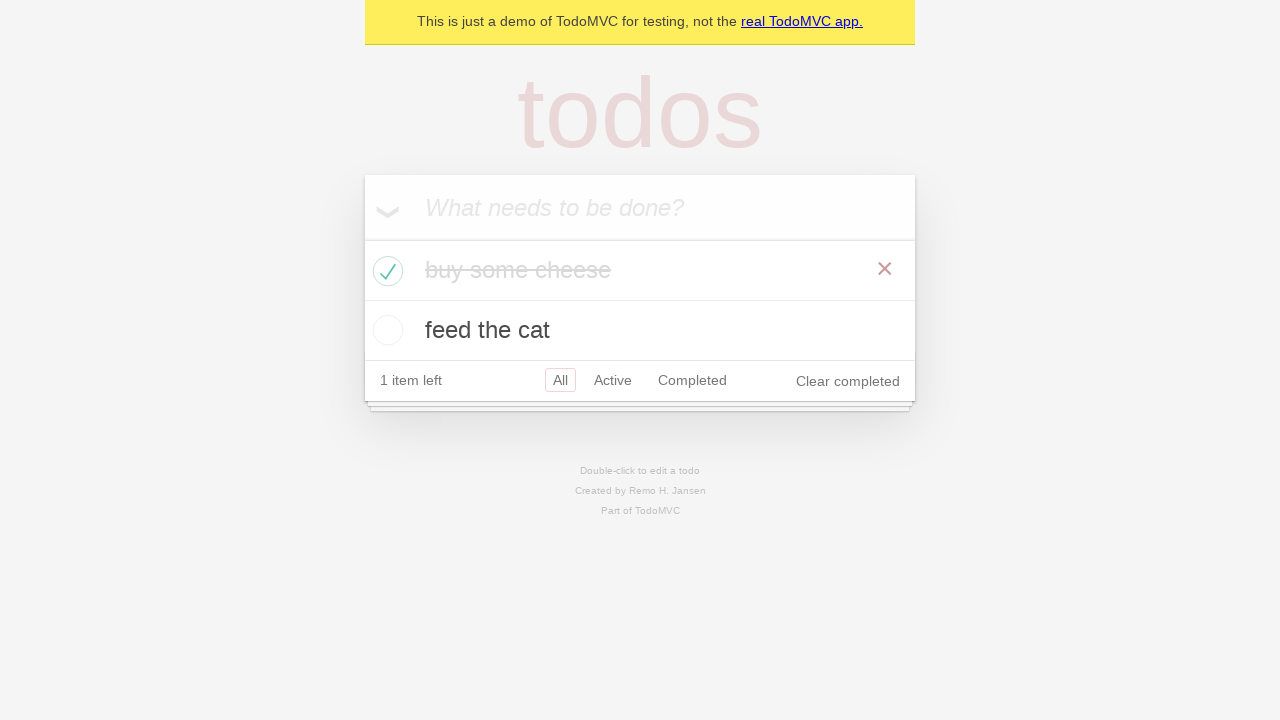

Todo items loaded after page reload
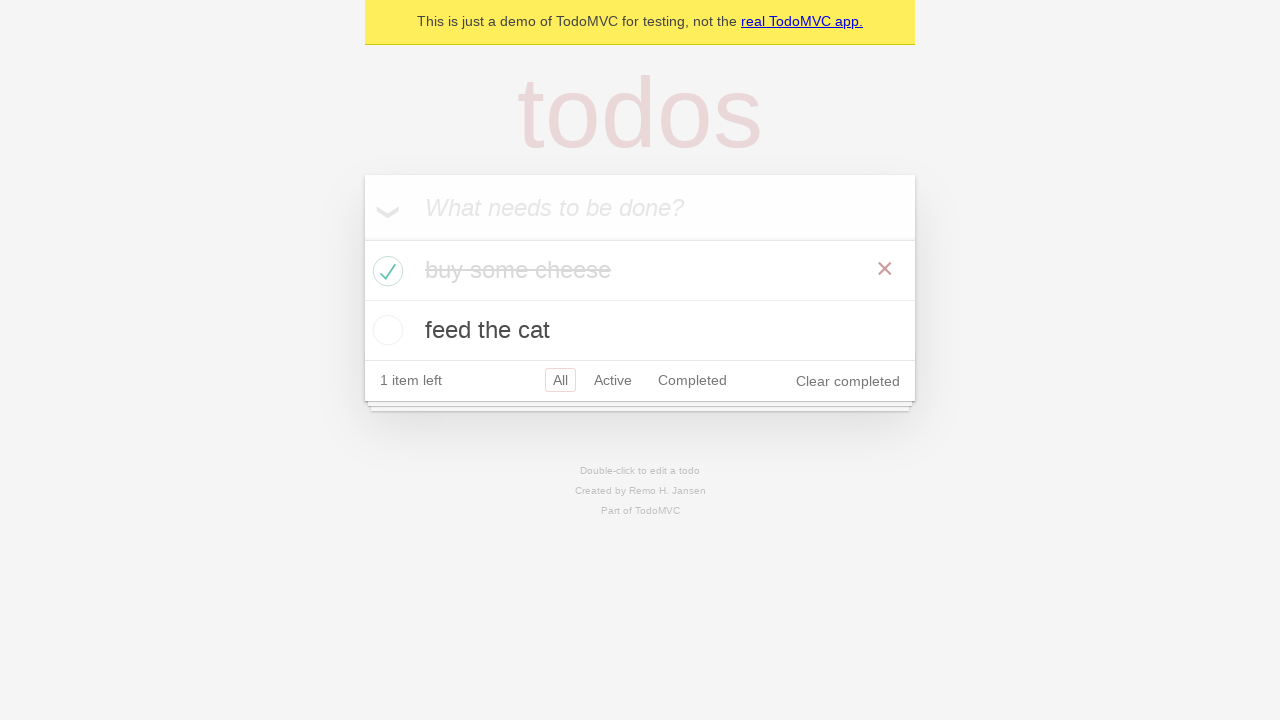

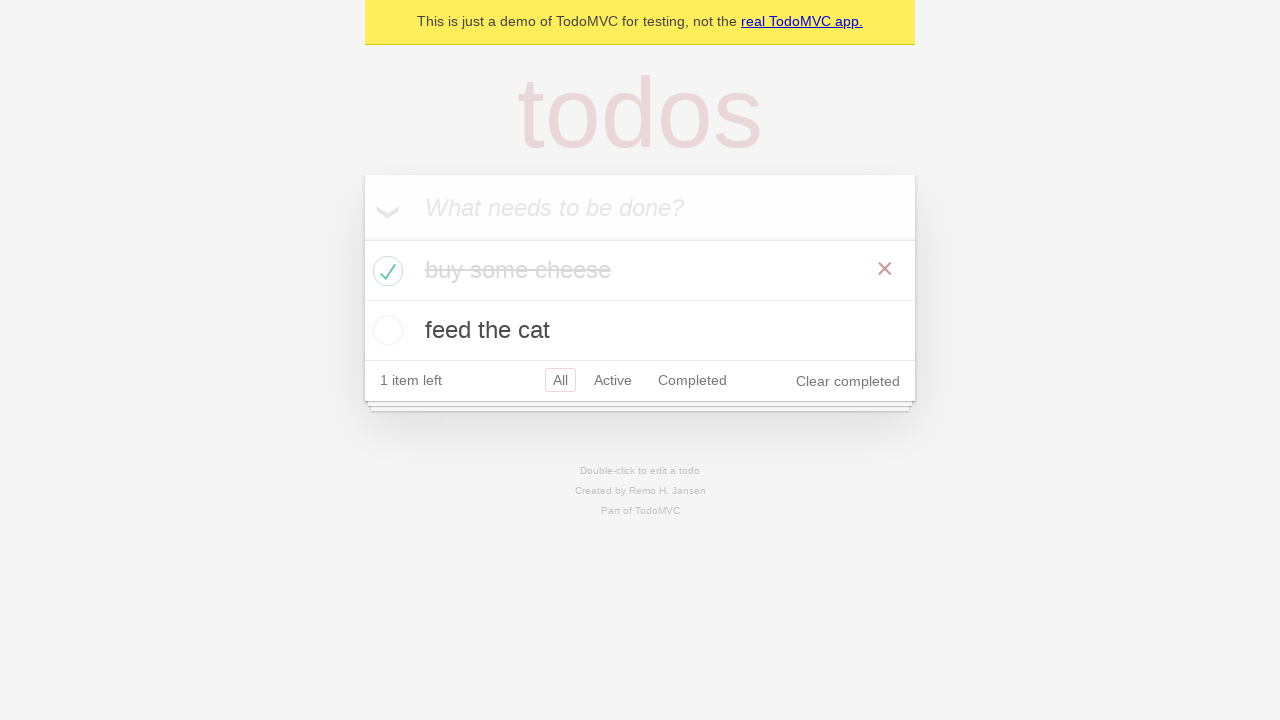